Tests a user registration form by filling in all required fields (SSN, name, address, phone, username, email, password) with generated data and submitting the form.

Starting URL: https://claruswaysda.github.io/form.html

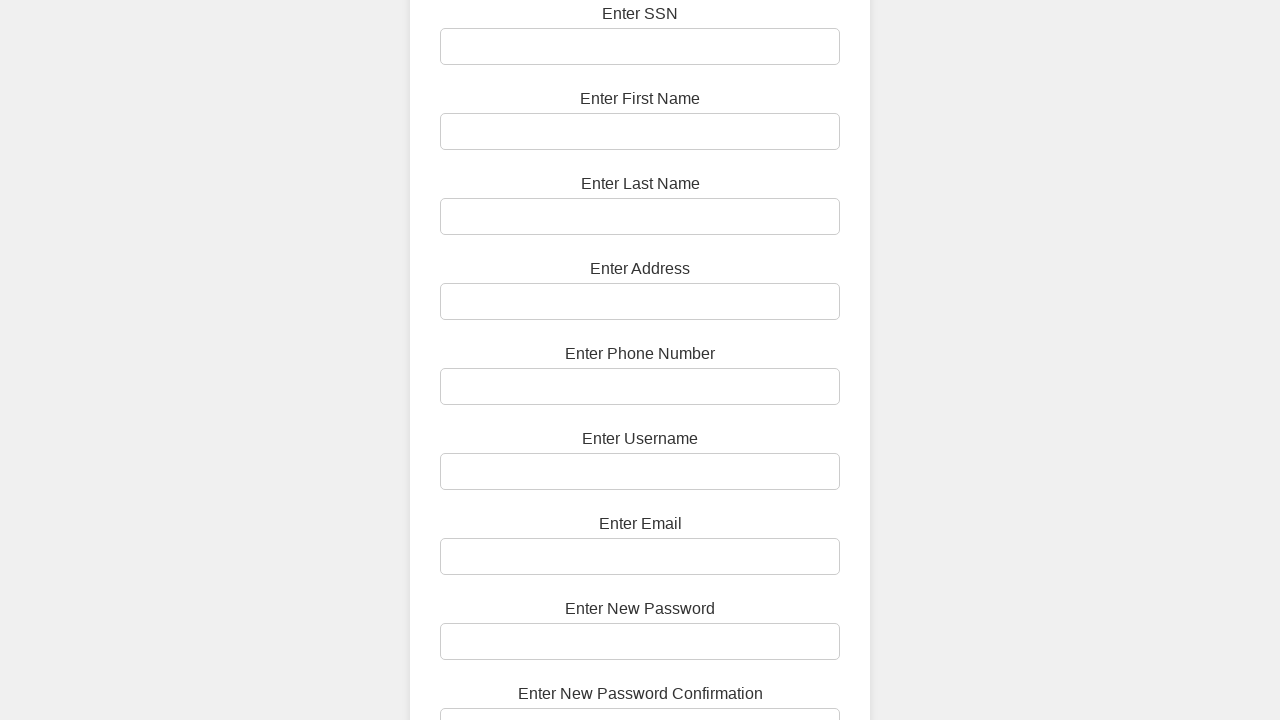

Waited for page to load with domcontentloaded state
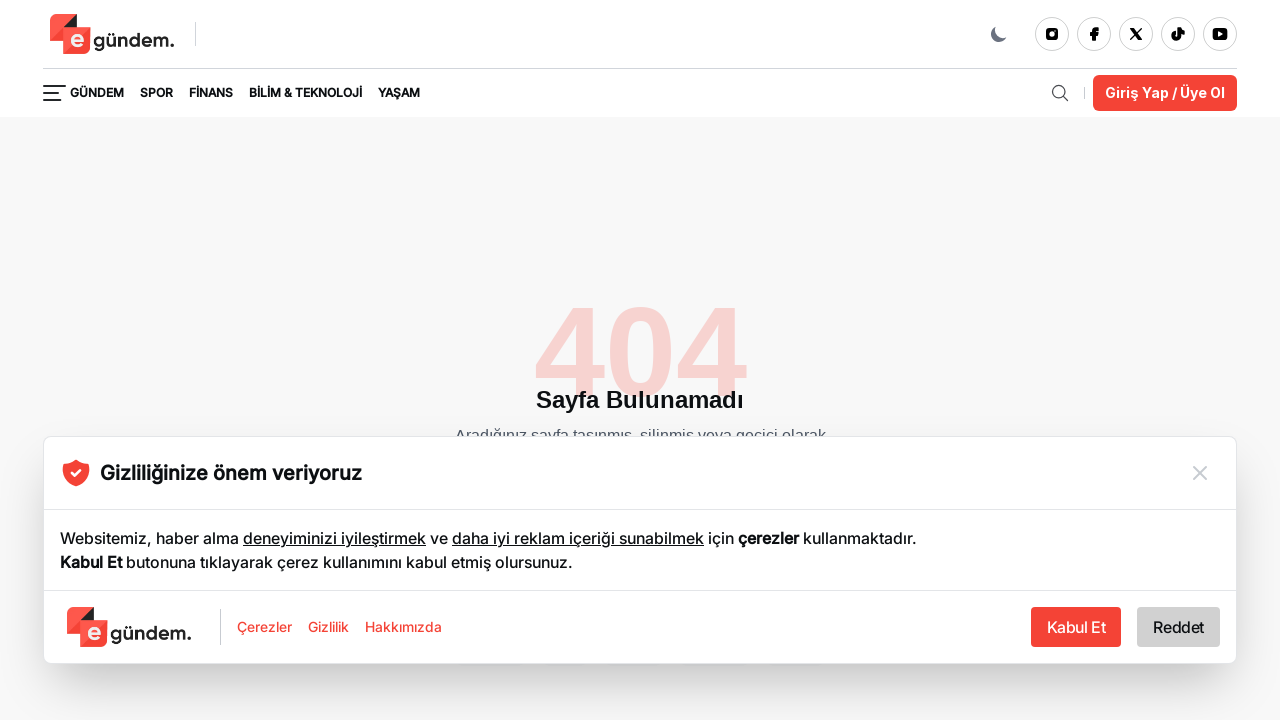

Located h1 and h2 heading elements
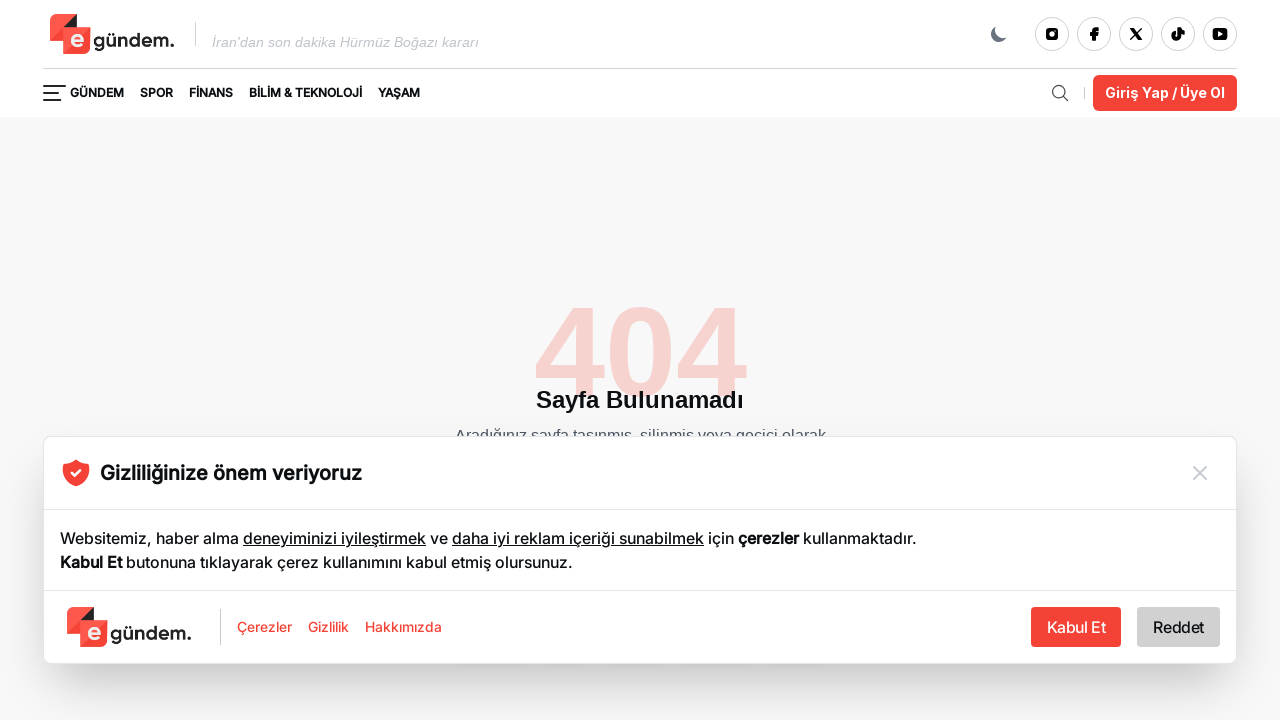

Waited for first heading to become visible
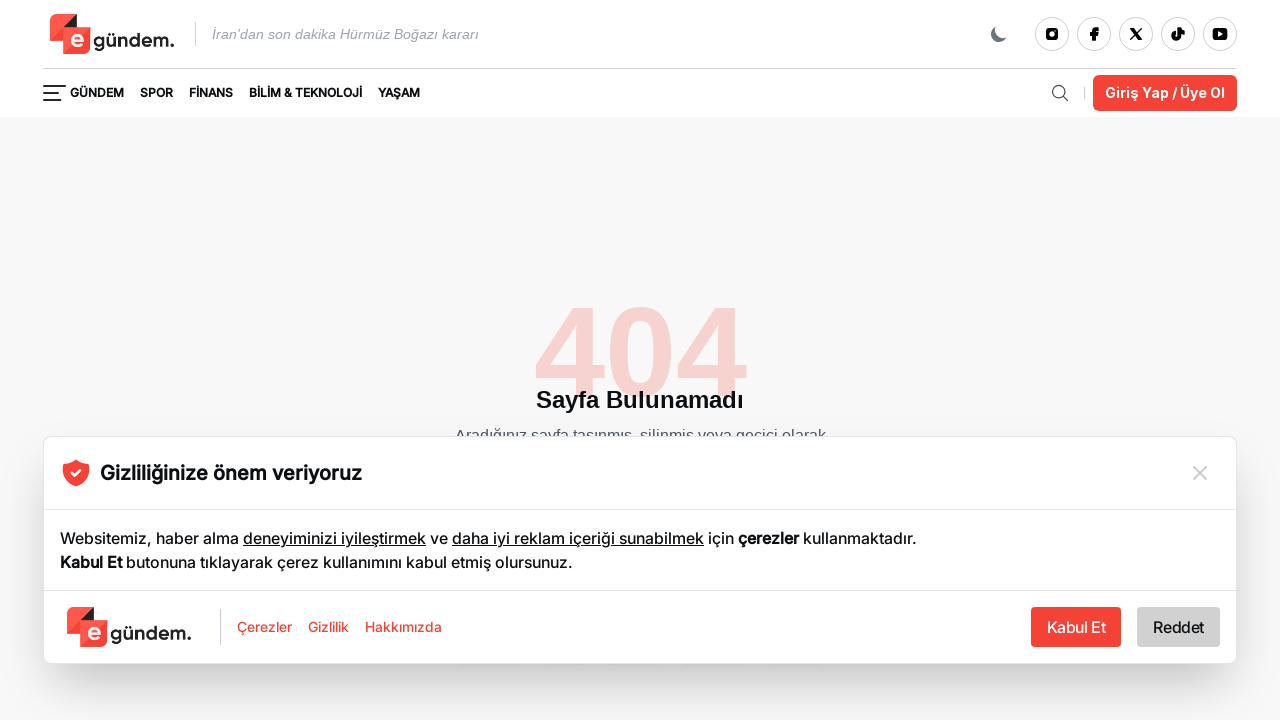

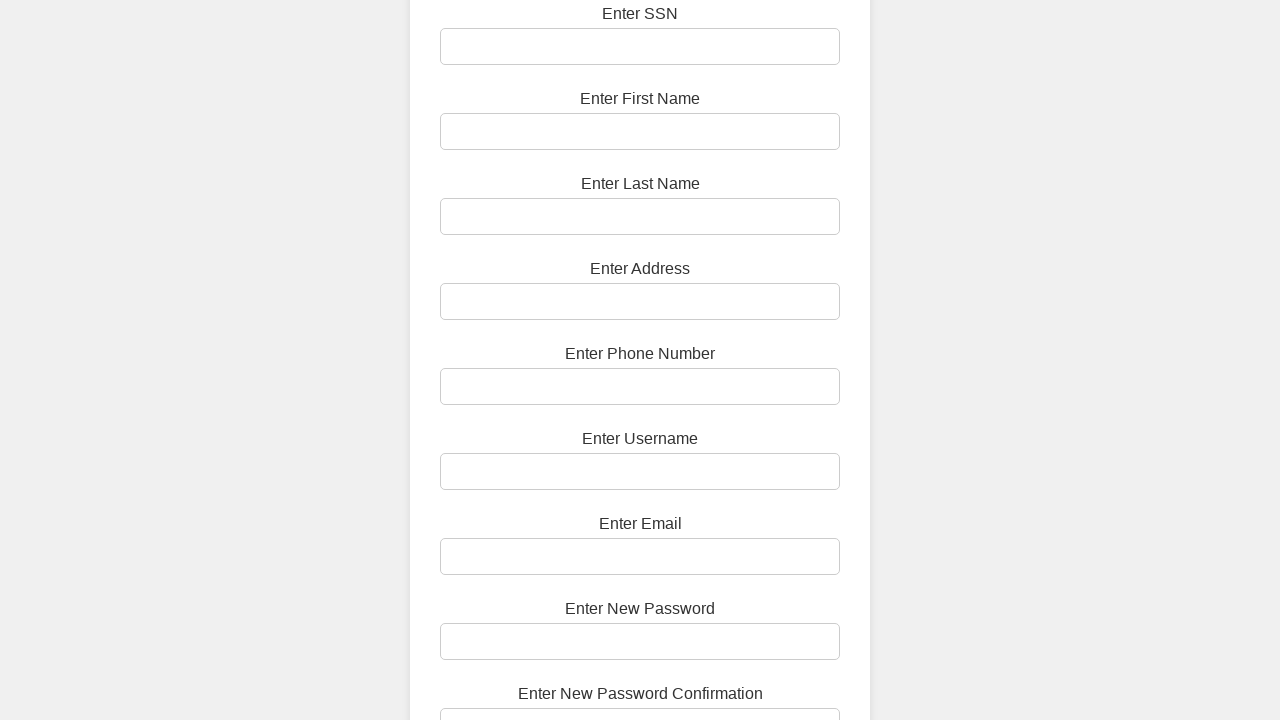